Tests alert handling by triggering an alert and accepting it

Starting URL: https://www.leafground.com/alert.xhtml

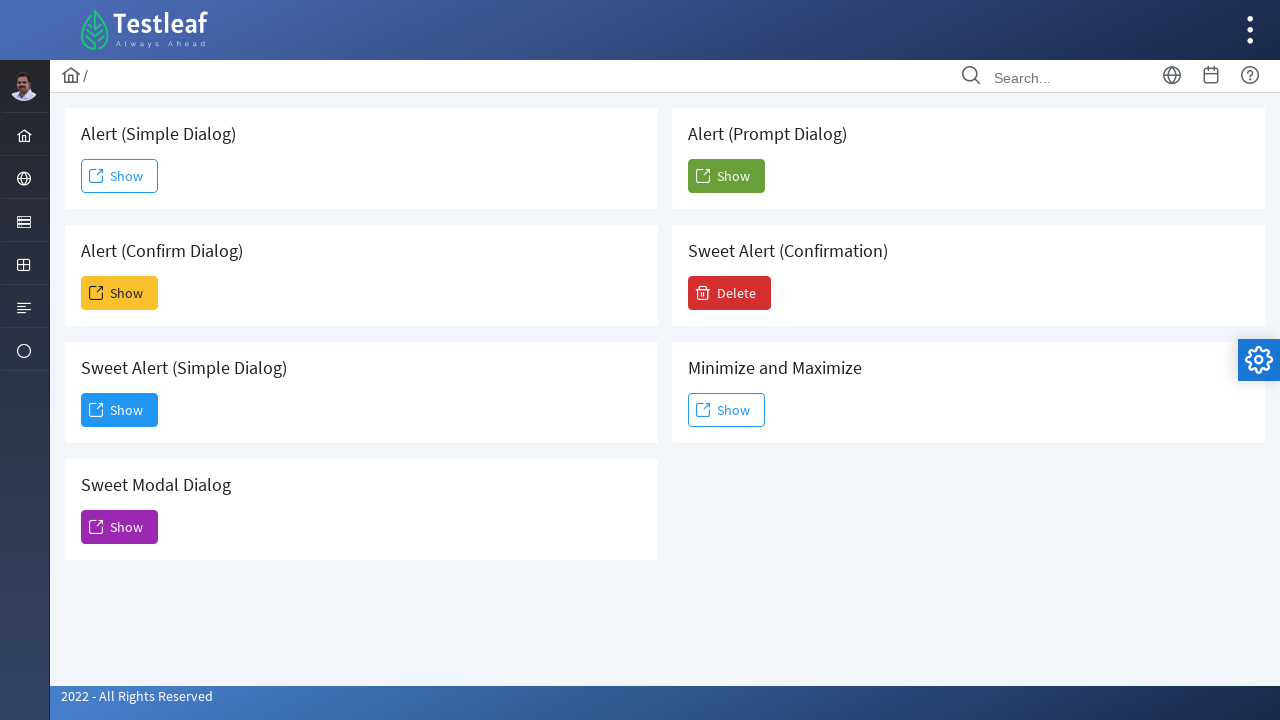

Set up dialog handler to accept alerts
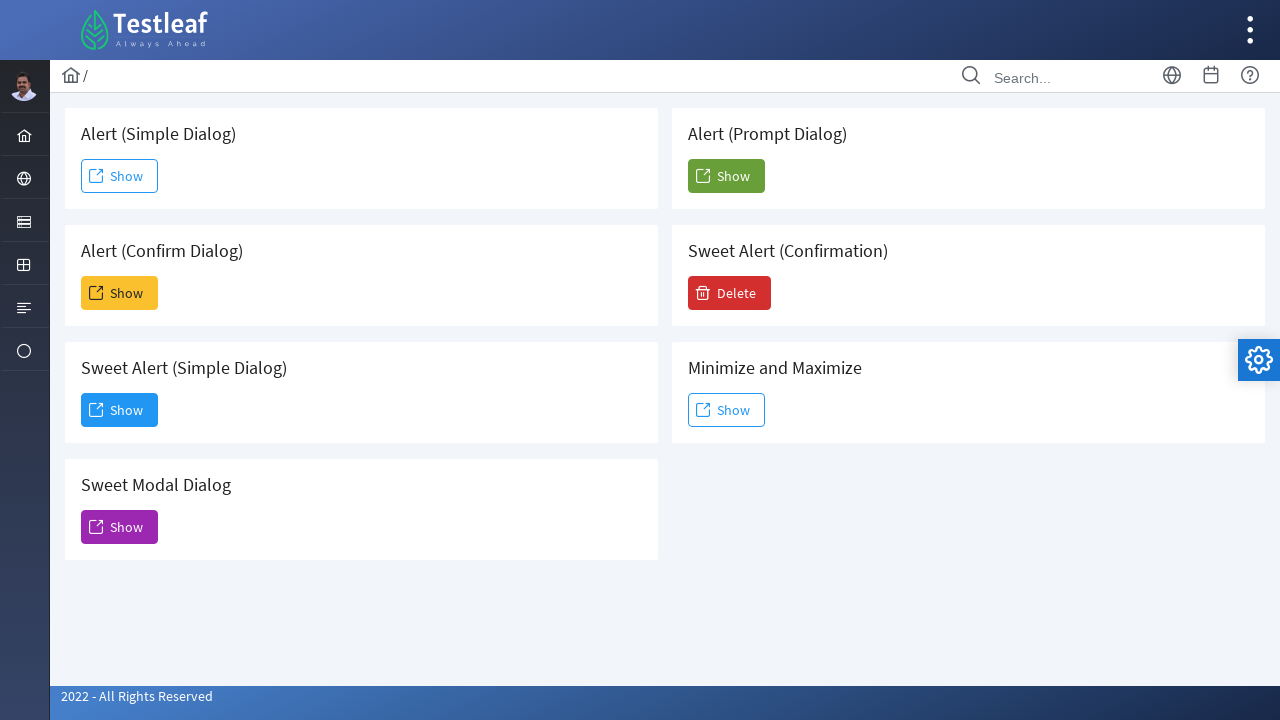

Clicked 'Show' button to trigger alert at (120, 176) on xpath=//*[text()='Show']
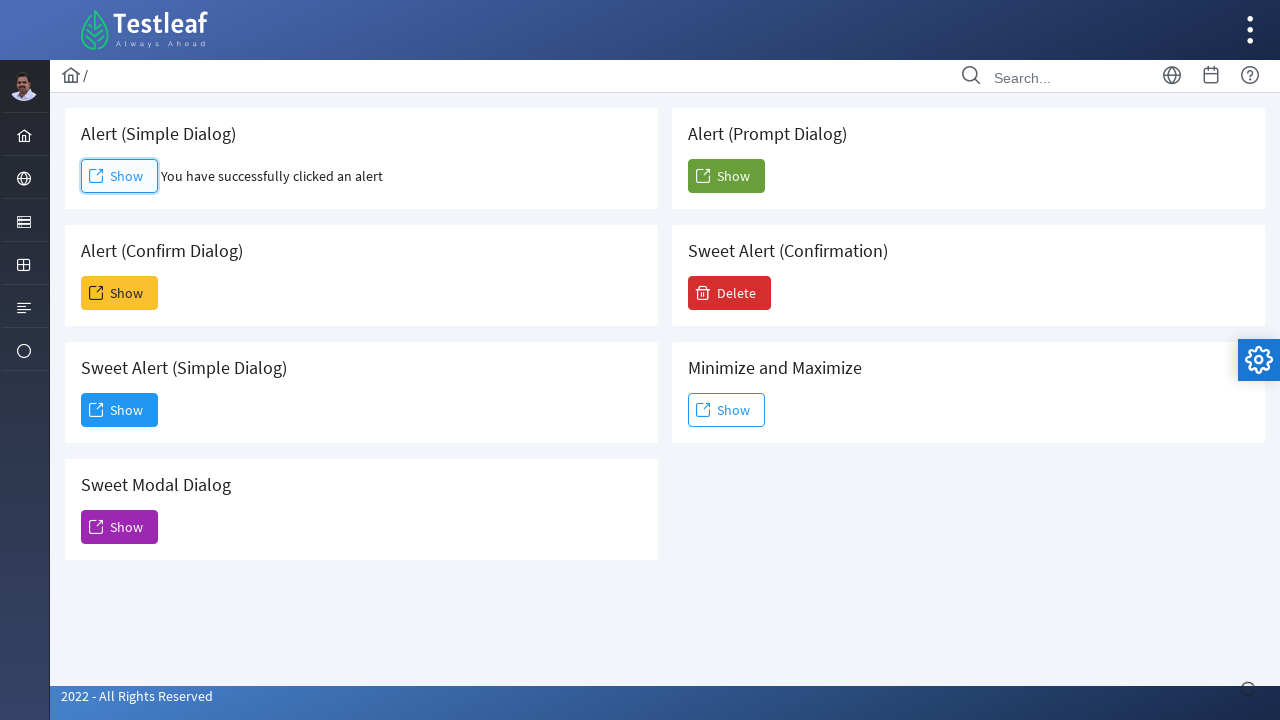

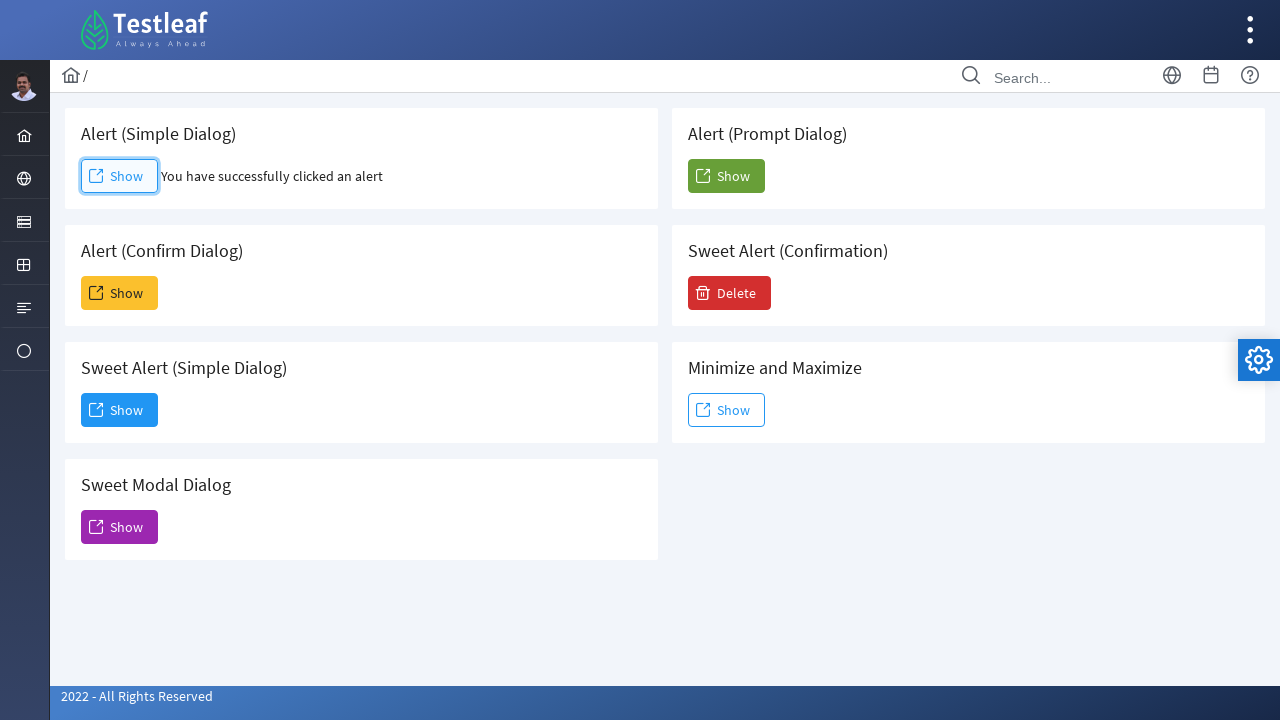